Tests dynamic loading functionality by clicking start button and waiting for loading element to disappear

Starting URL: https://automationfc.github.io/dynamic-loading/

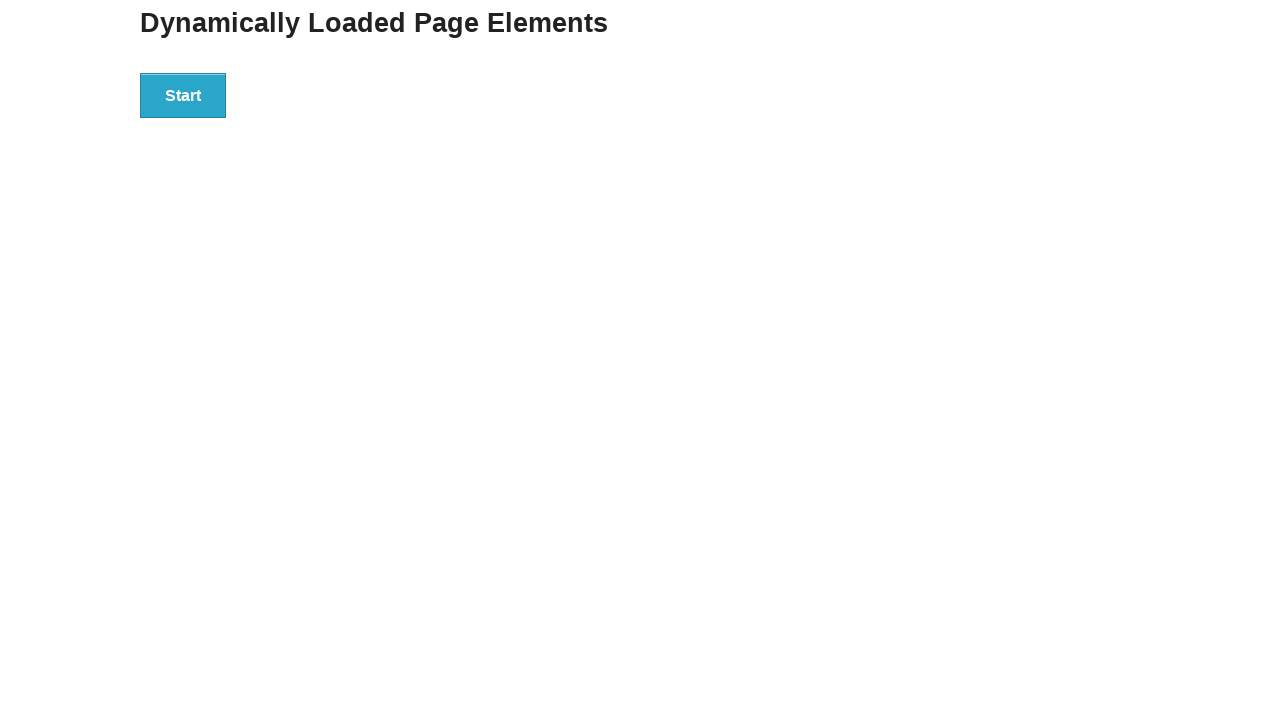

Clicked Start button to initiate dynamic loading at (183, 95) on div#start>button
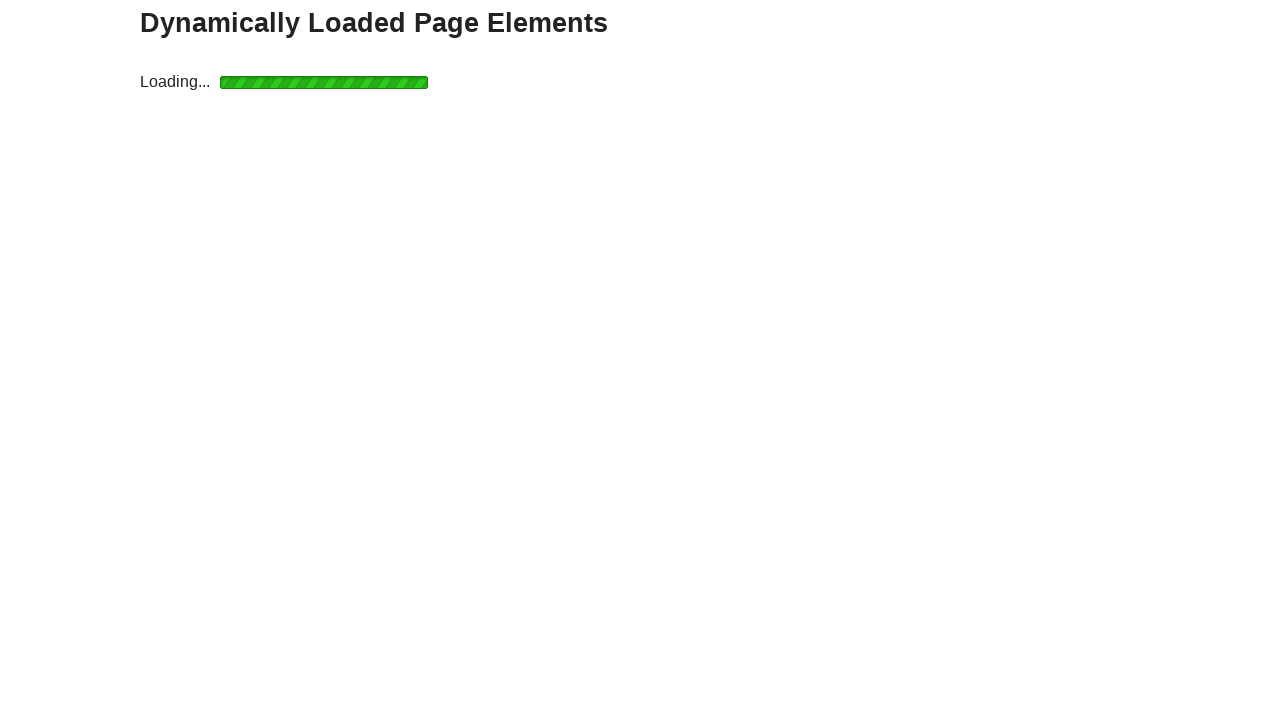

Loading element disappeared - dynamic content loaded
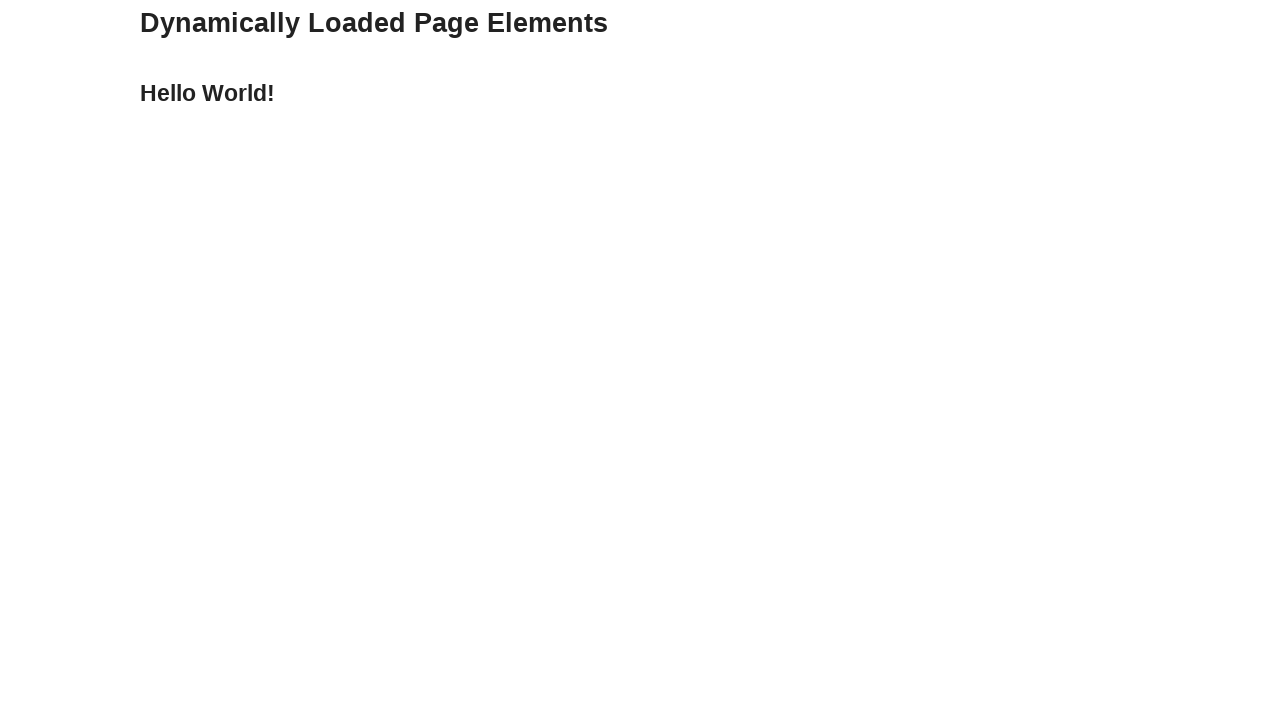

Verified 'Hello World!' text displayed in finish element
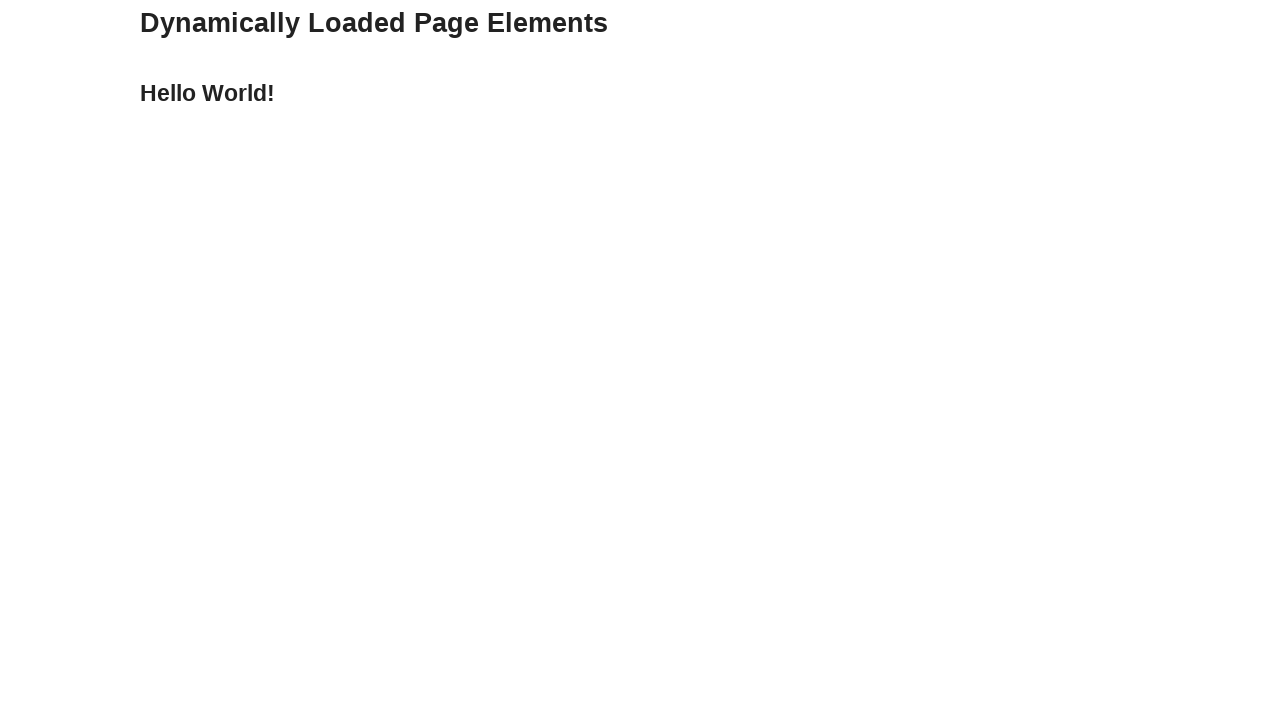

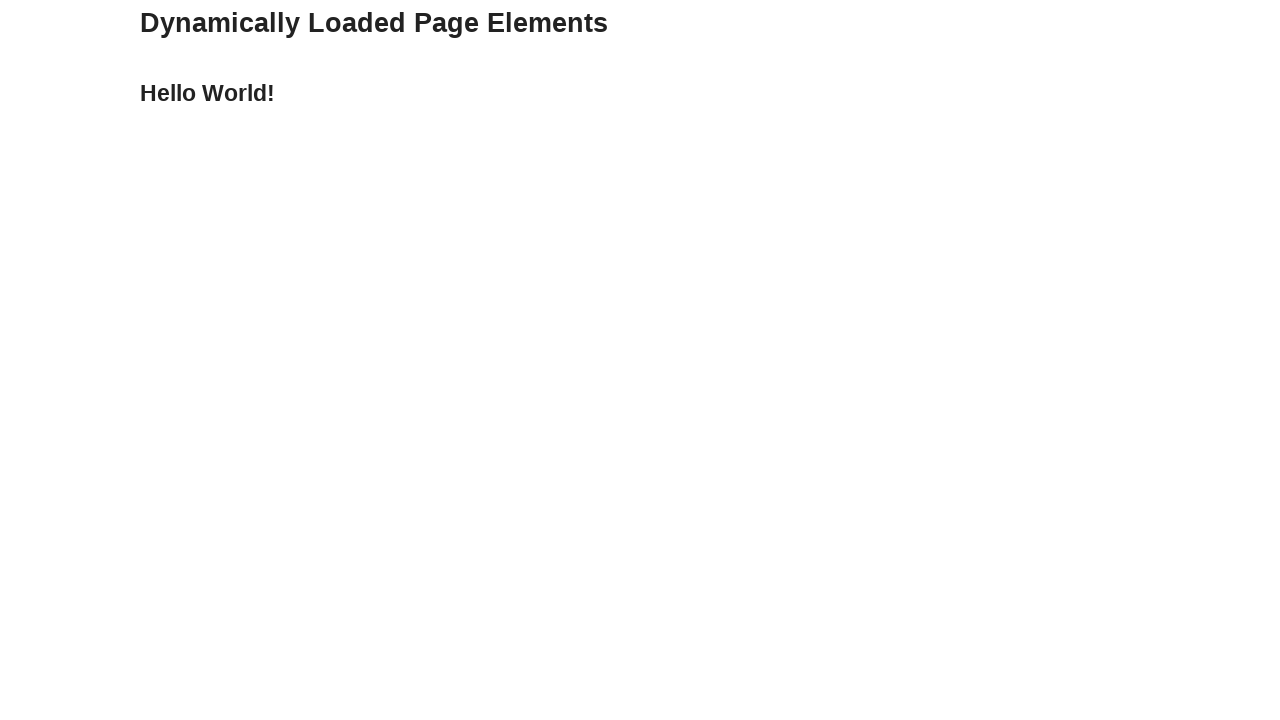